Navigates to the Playwright documentation intro page and verifies that all anchor links on the page have href attributes that end with a forward slash.

Starting URL: https://playwright.dev/docs/intro

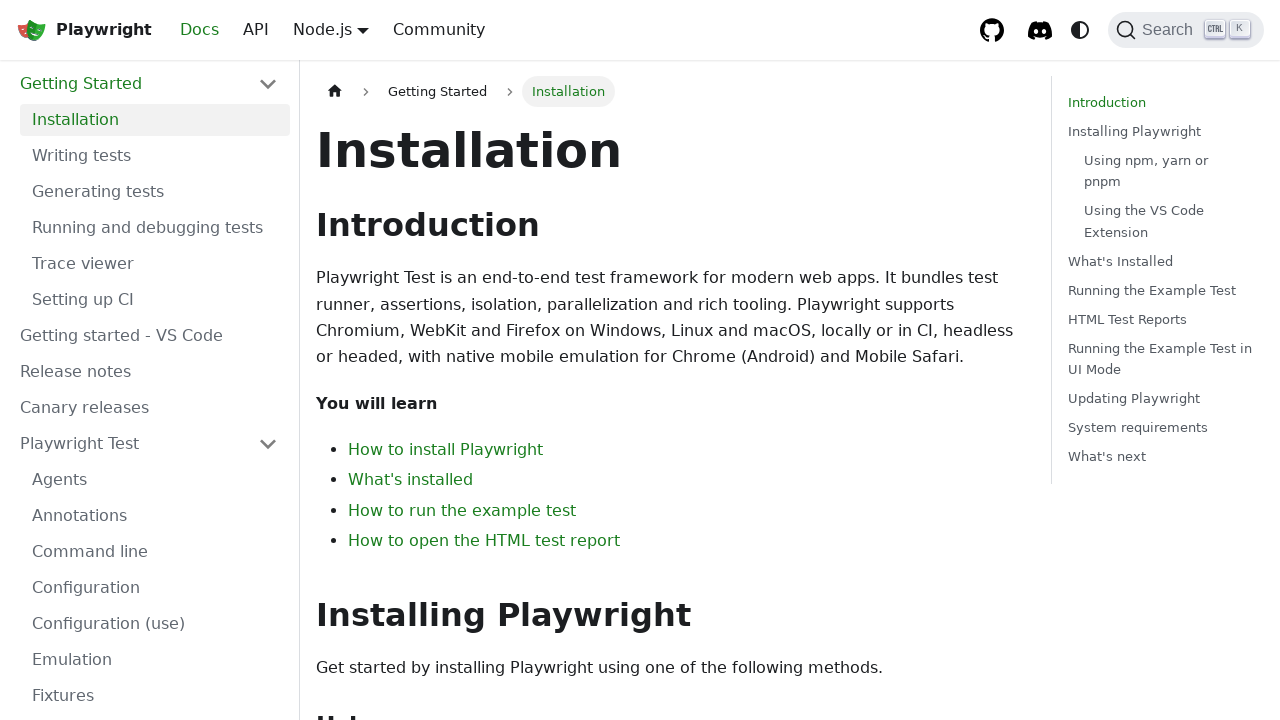

Navigated to Playwright documentation intro page
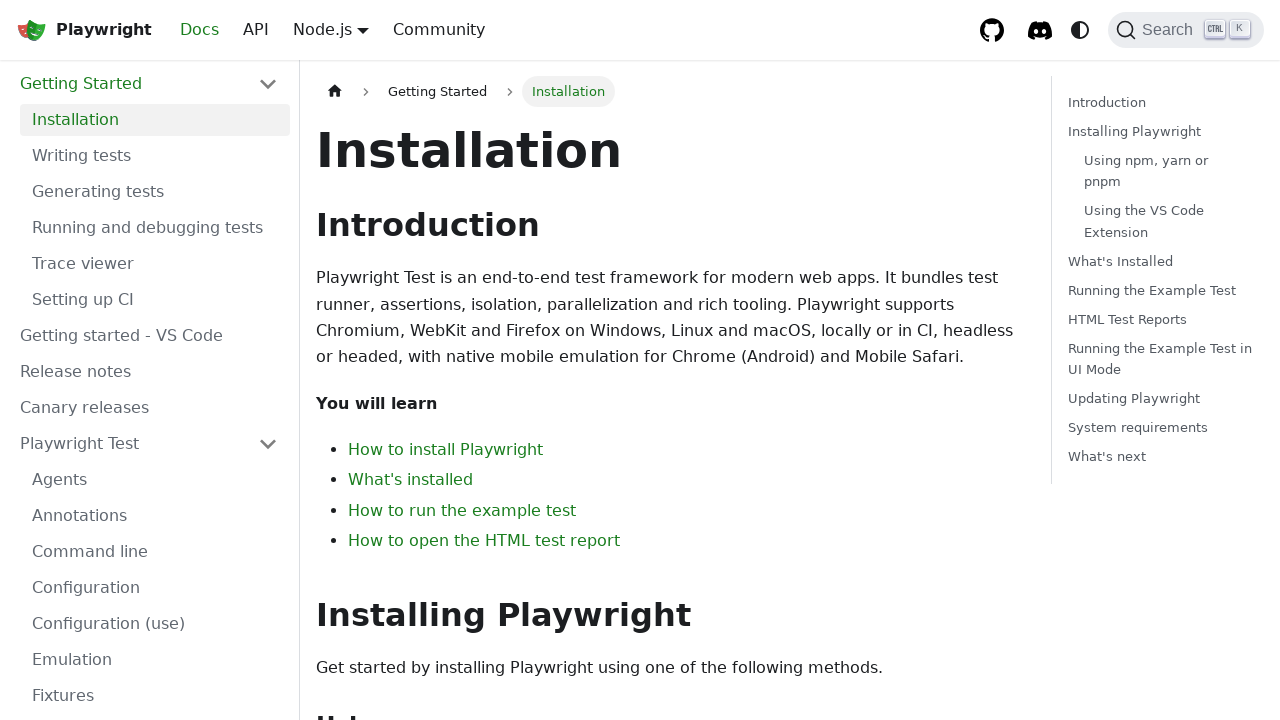

Page fully loaded (domcontentloaded state)
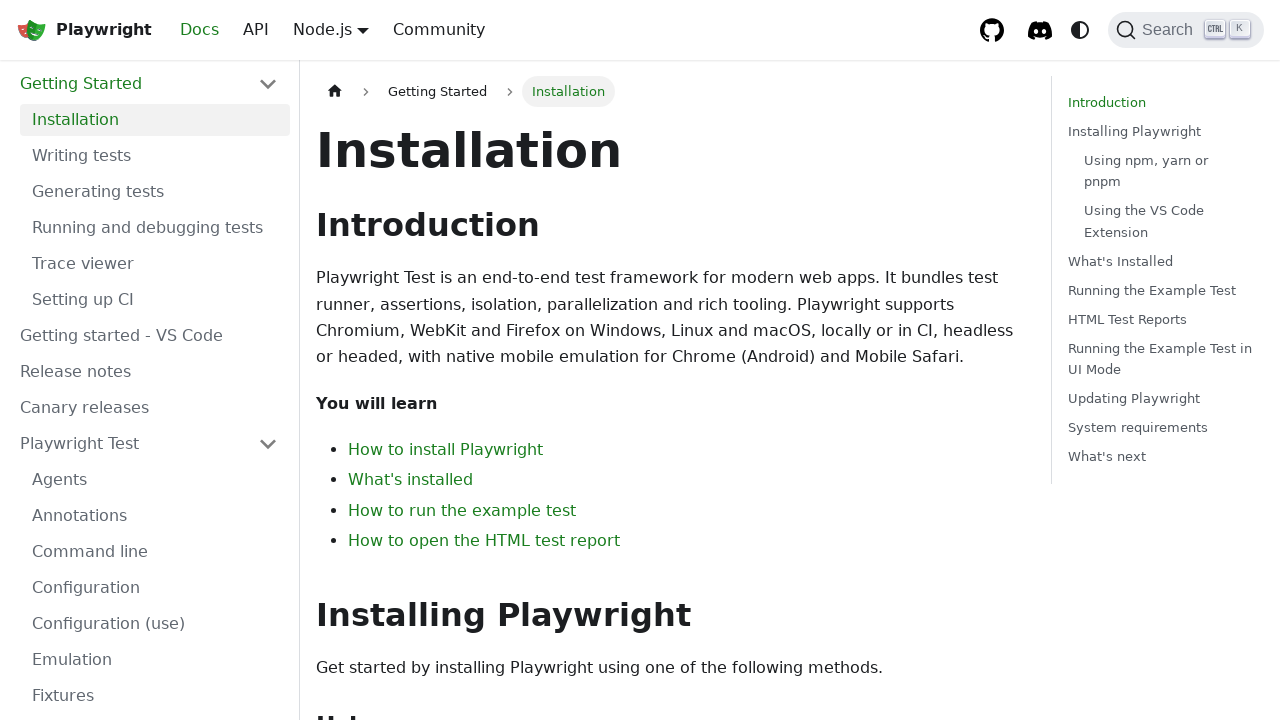

All anchor links with href attributes are visible
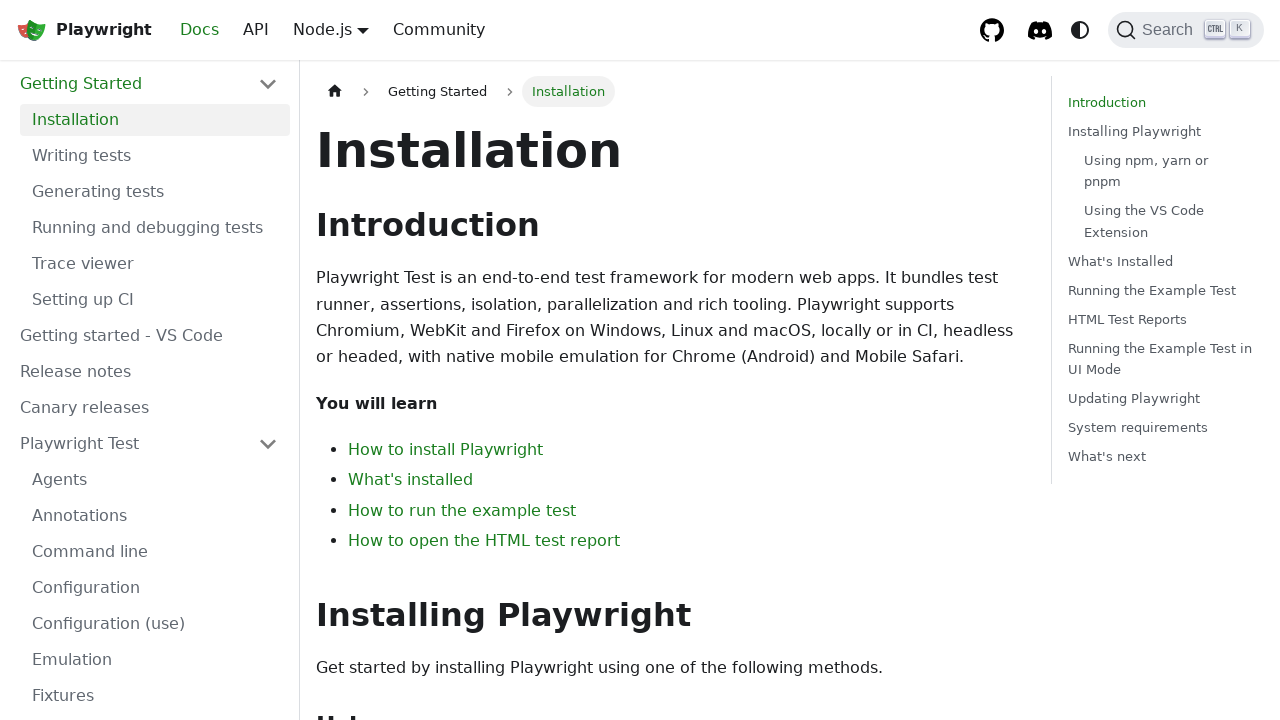

Retrieved all 134 anchor links from the page
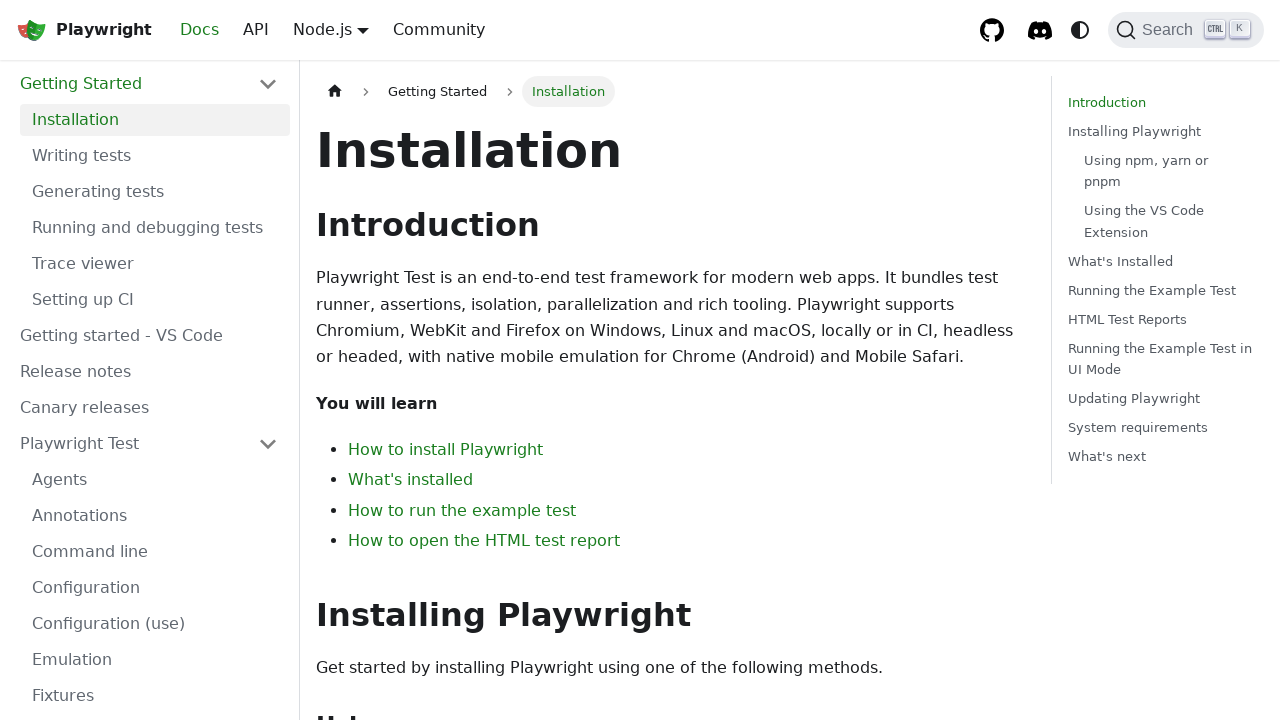

Verified that all anchor links have href attributes ending with forward slash
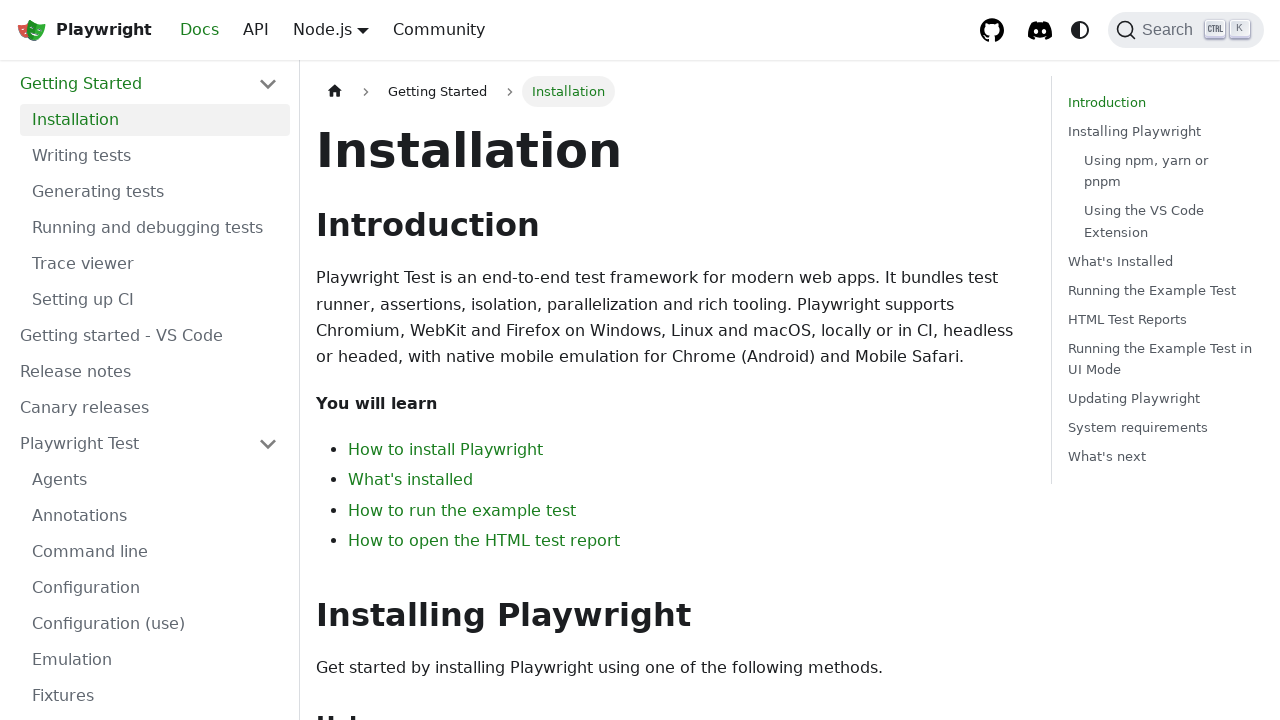

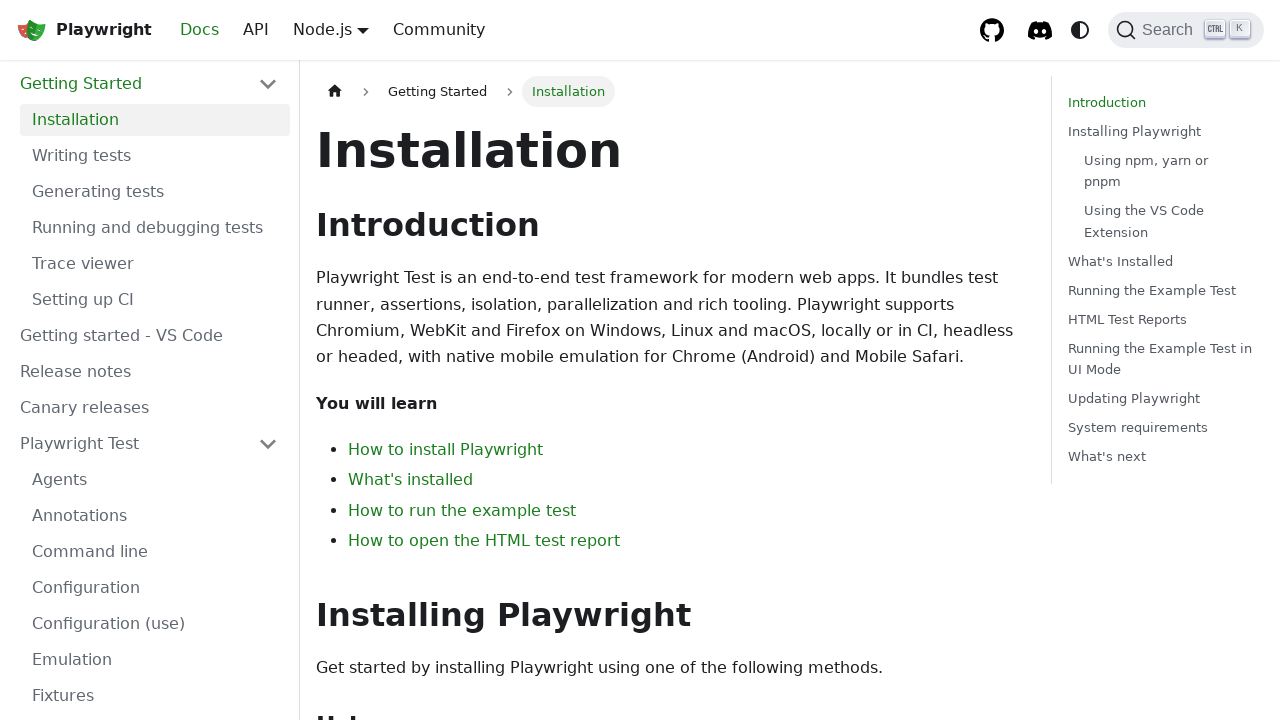